Tests page scrolling functionality by scrolling down and up on the TechPro Education website using keyboard actions

Starting URL: https://techproeducation.com

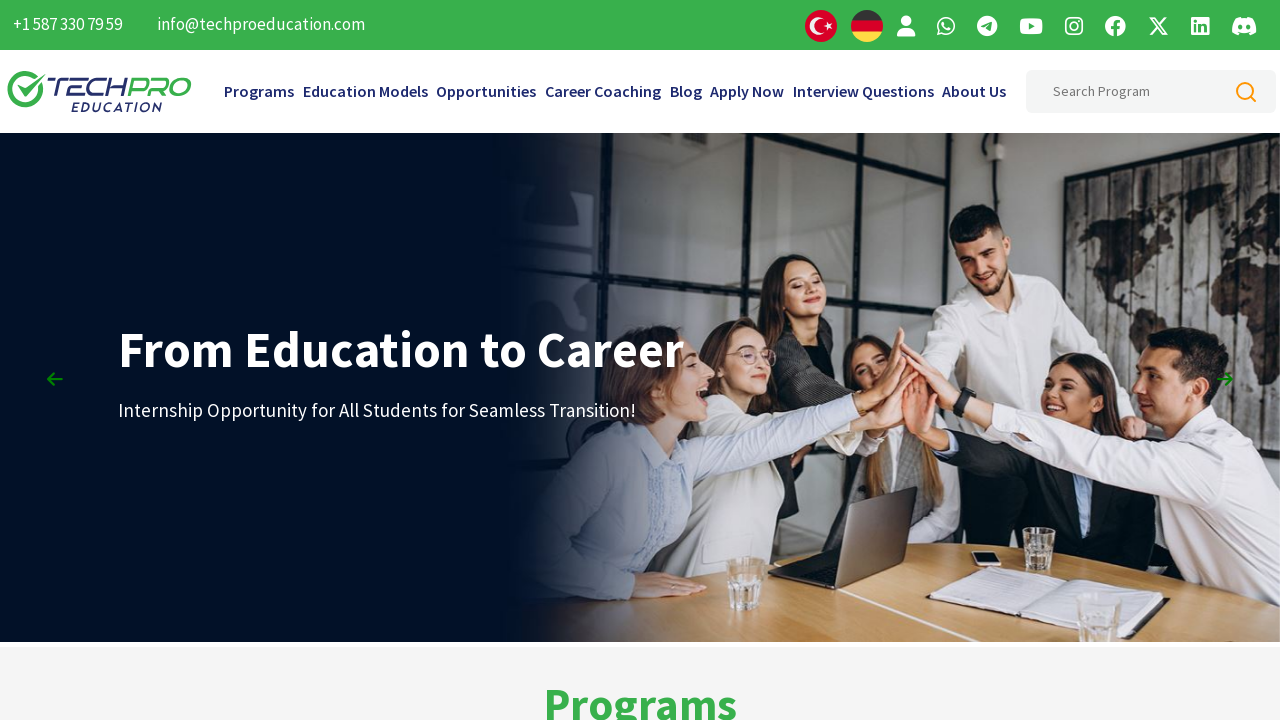

Pressed PageDown to scroll down on TechPro Education website
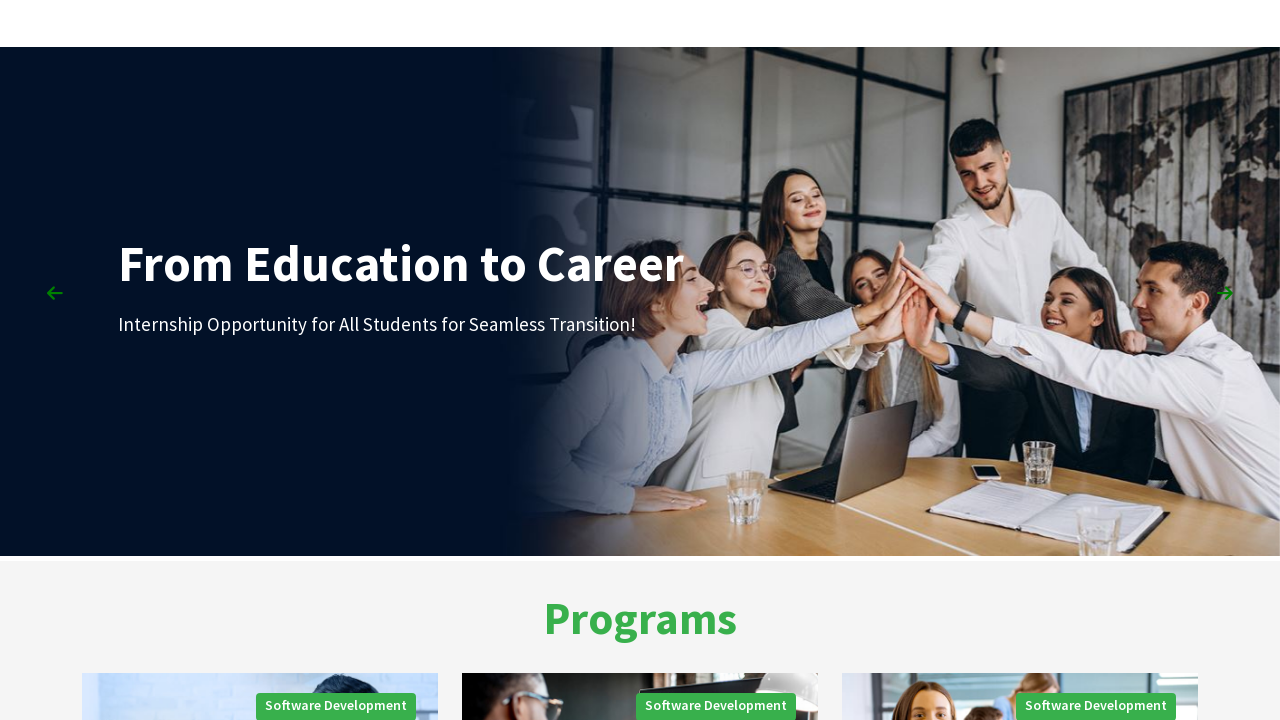

Waited 2 seconds after first PageDown scroll
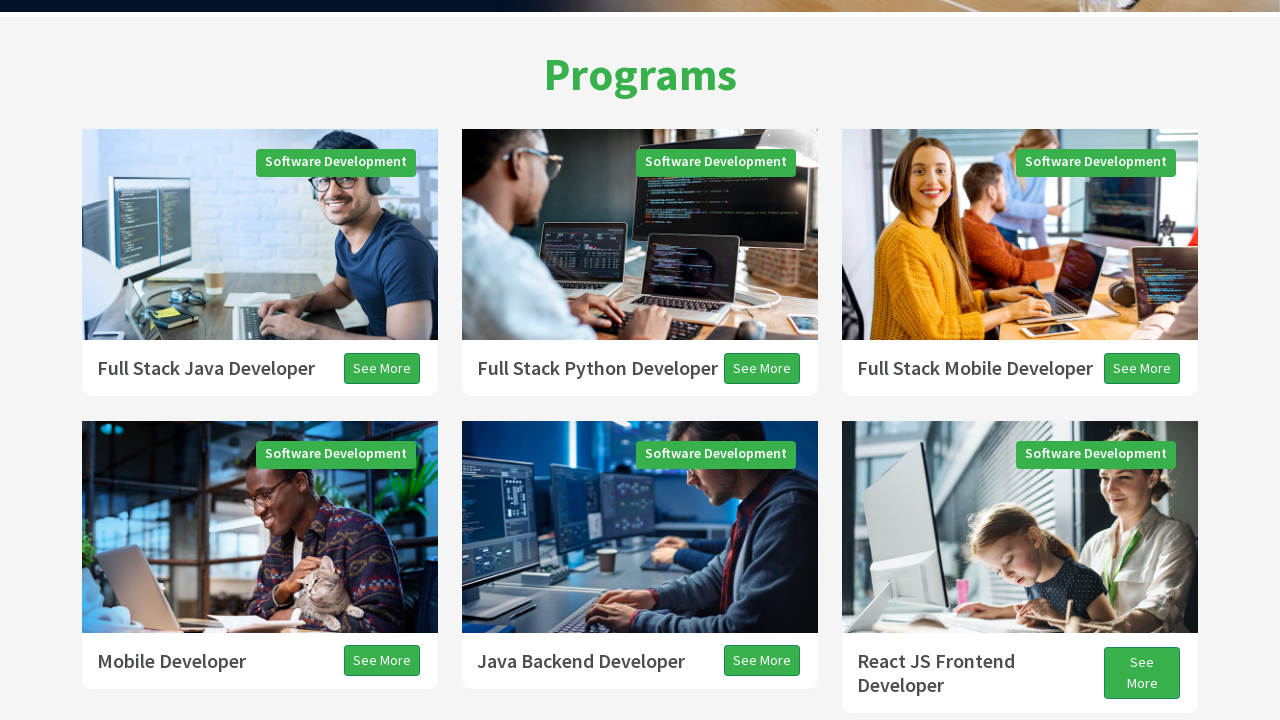

Pressed PageDown to scroll down further
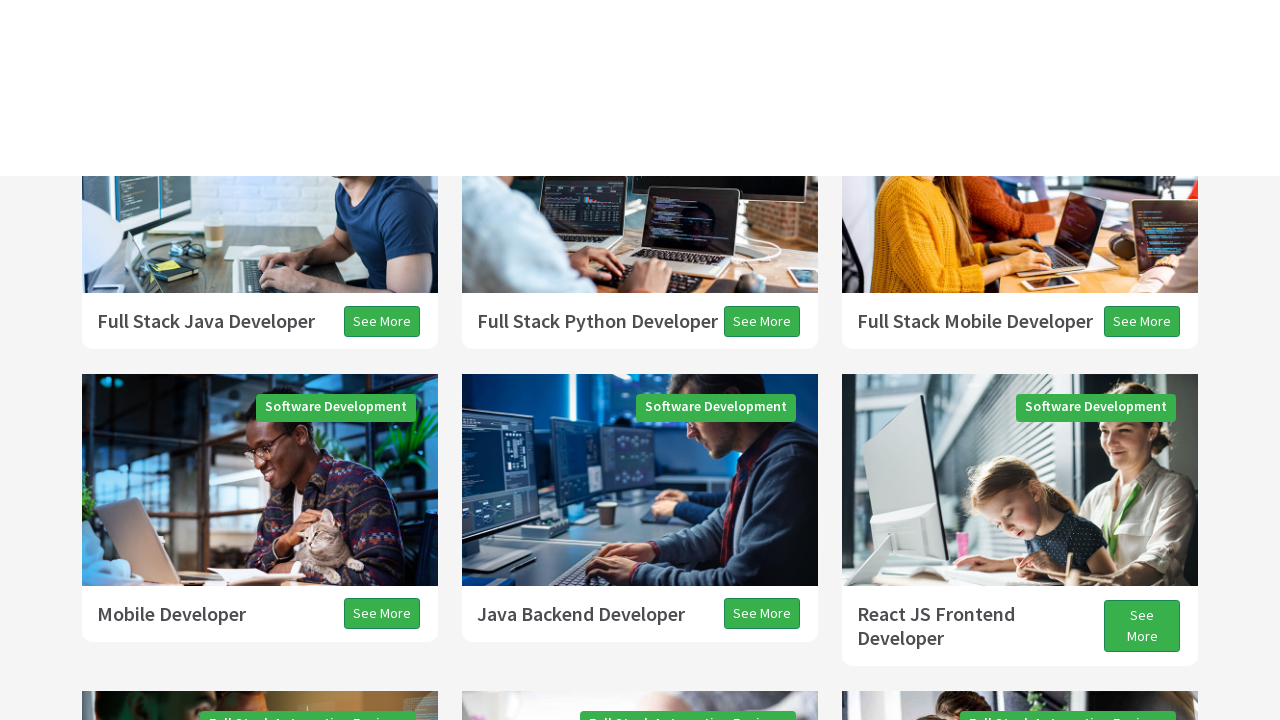

Waited 2 seconds after second PageDown scroll
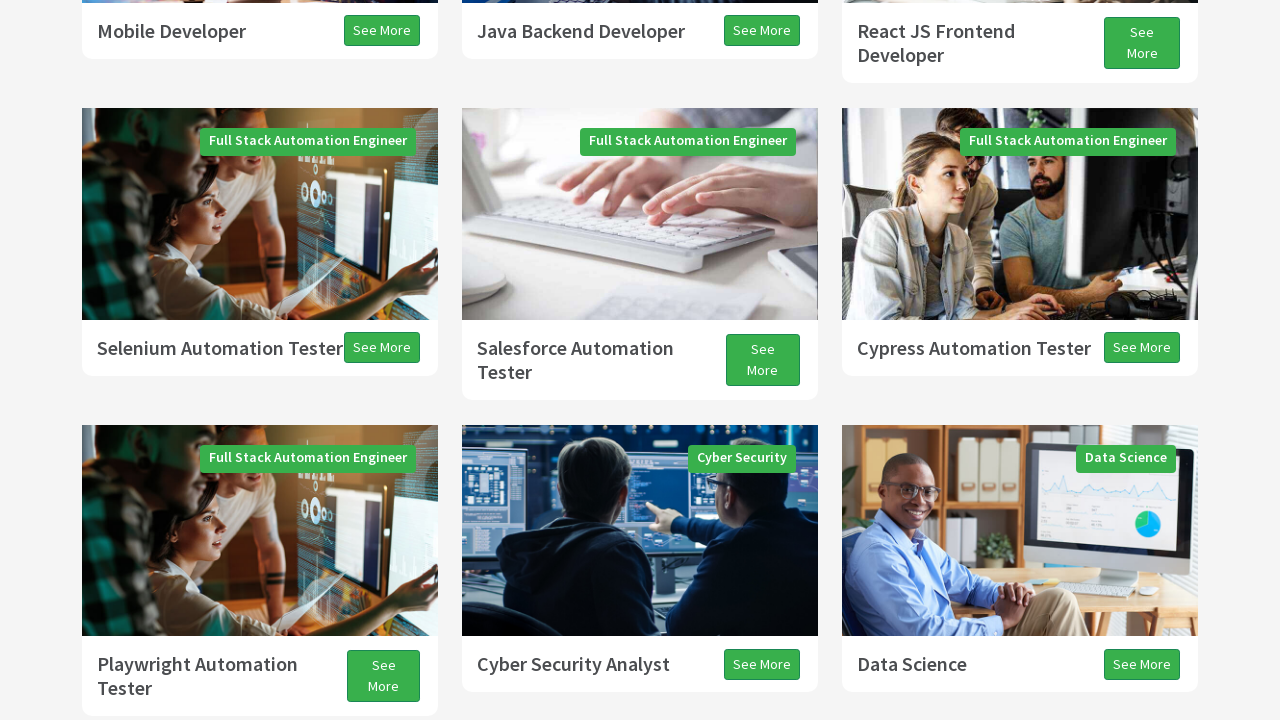

Pressed PageDown to scroll down once more
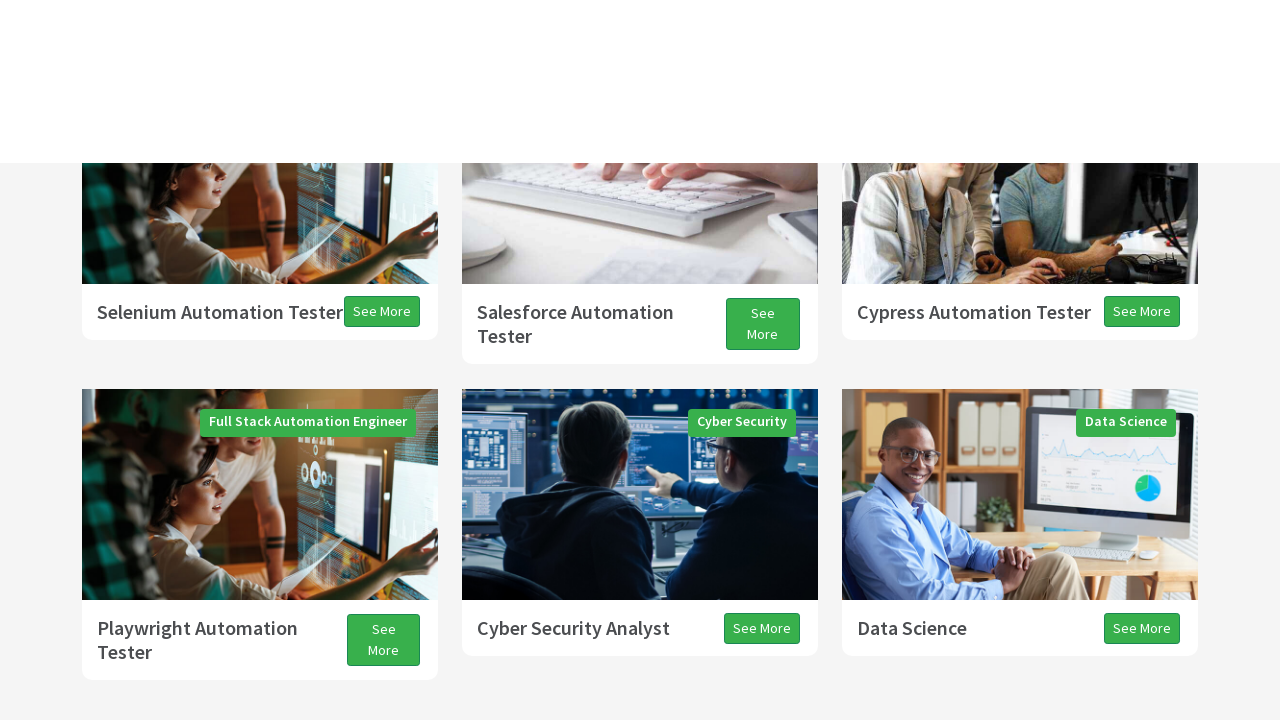

Waited 2 seconds after third PageDown scroll
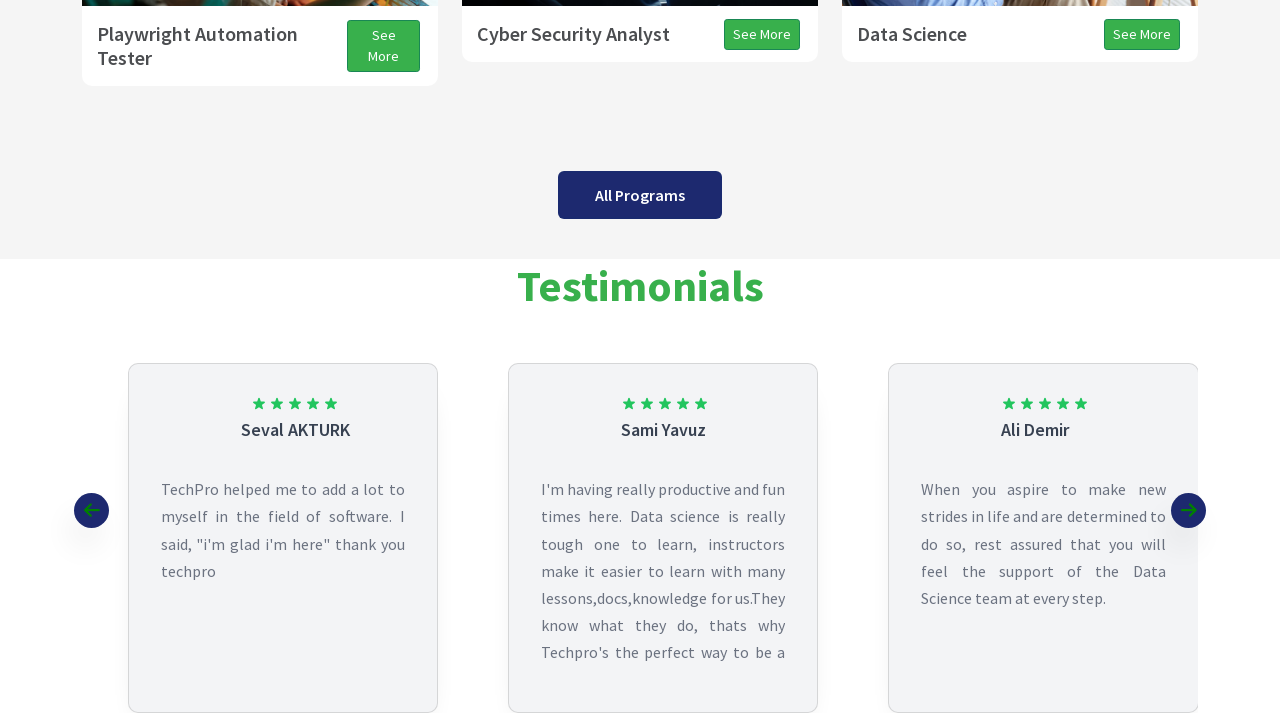

Waited 3 seconds before continuing scrolling
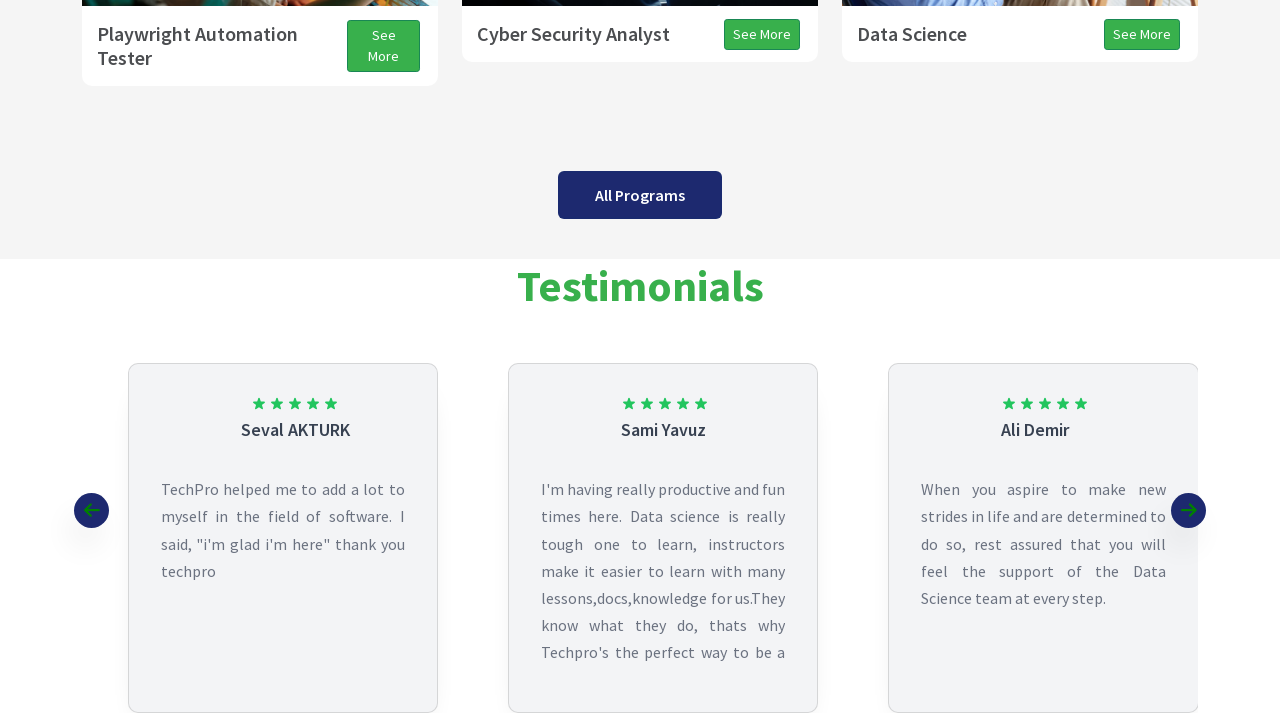

Pressed PageDown in sequence scroll 1
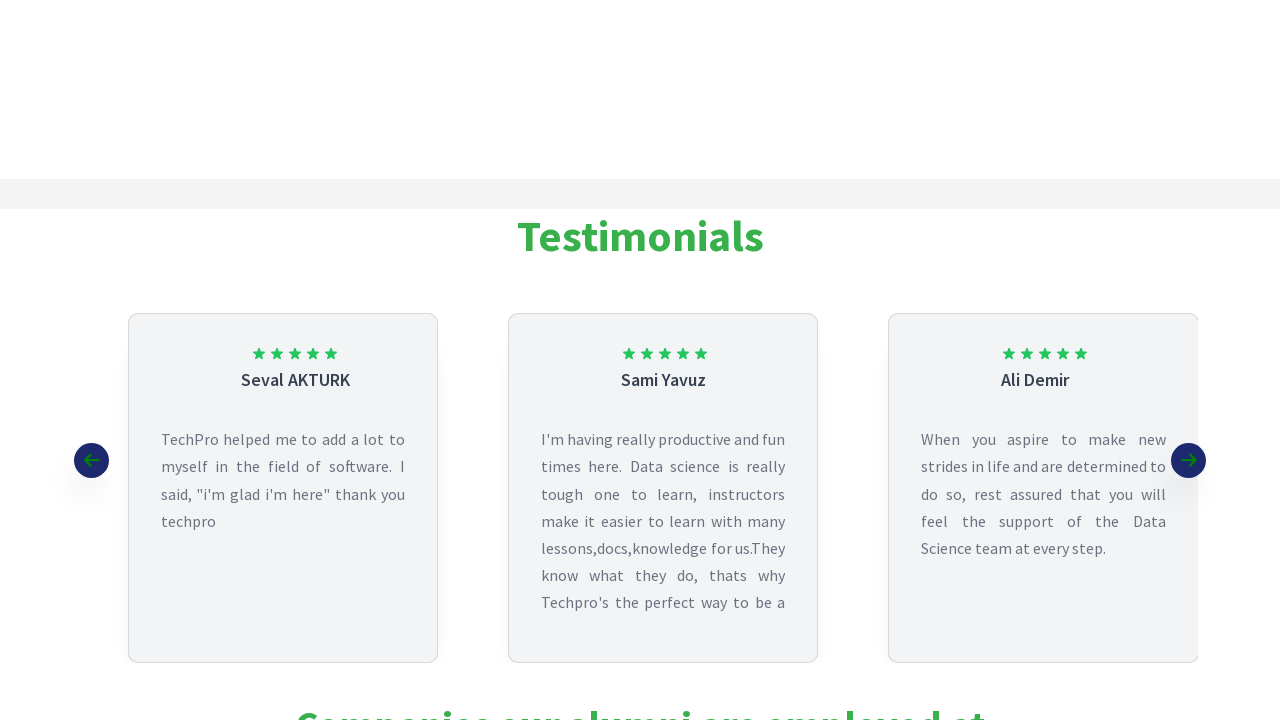

Pressed PageDown in sequence scroll 2
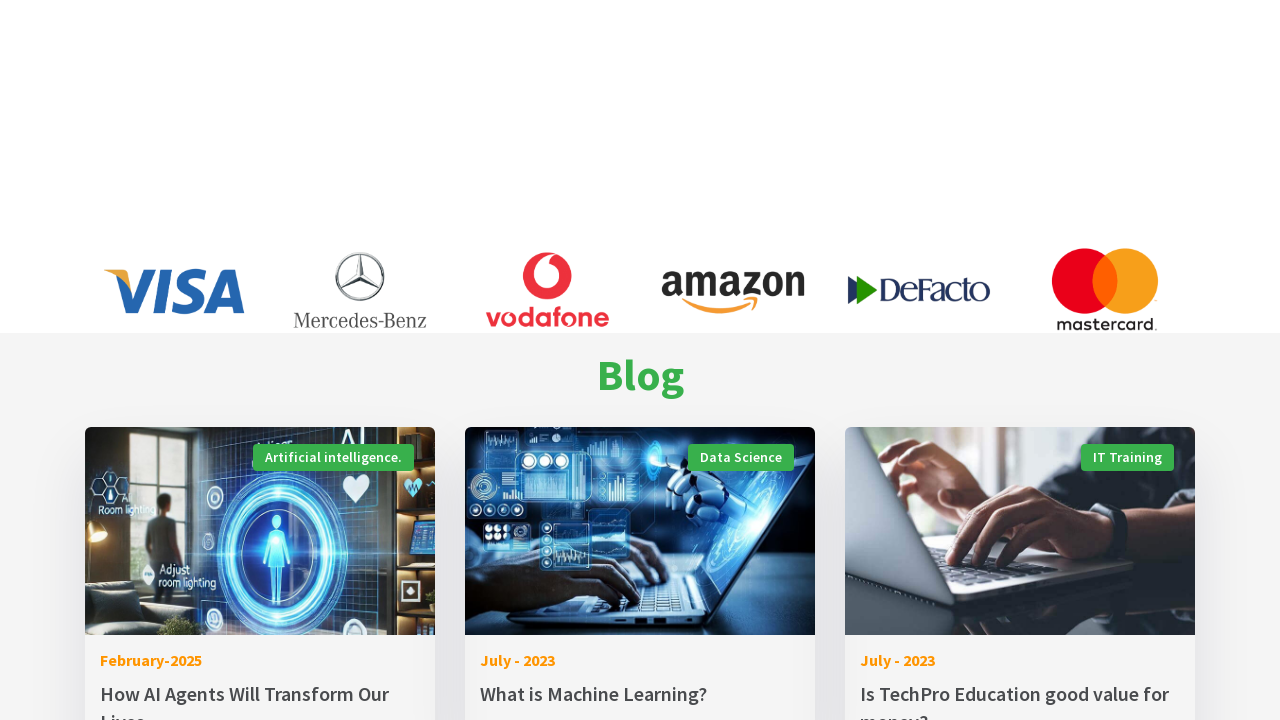

Pressed PageDown in sequence scroll 3
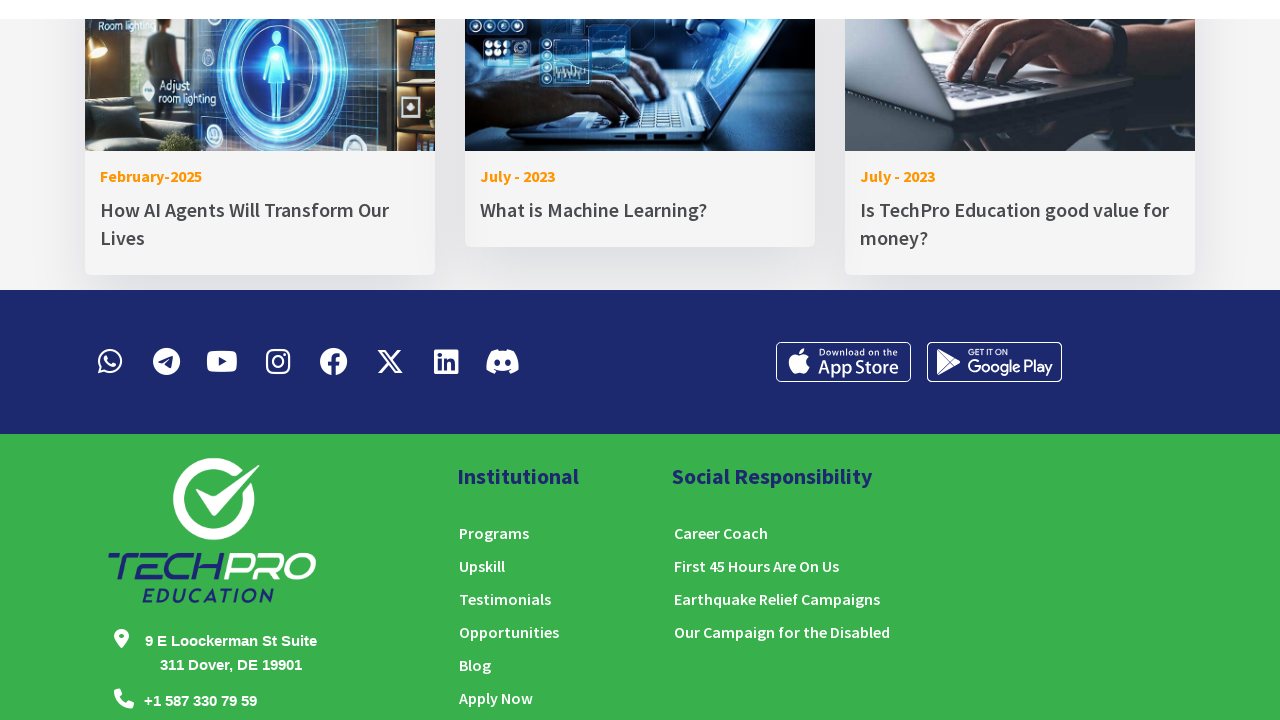

Pressed ArrowDown to scroll down slightly
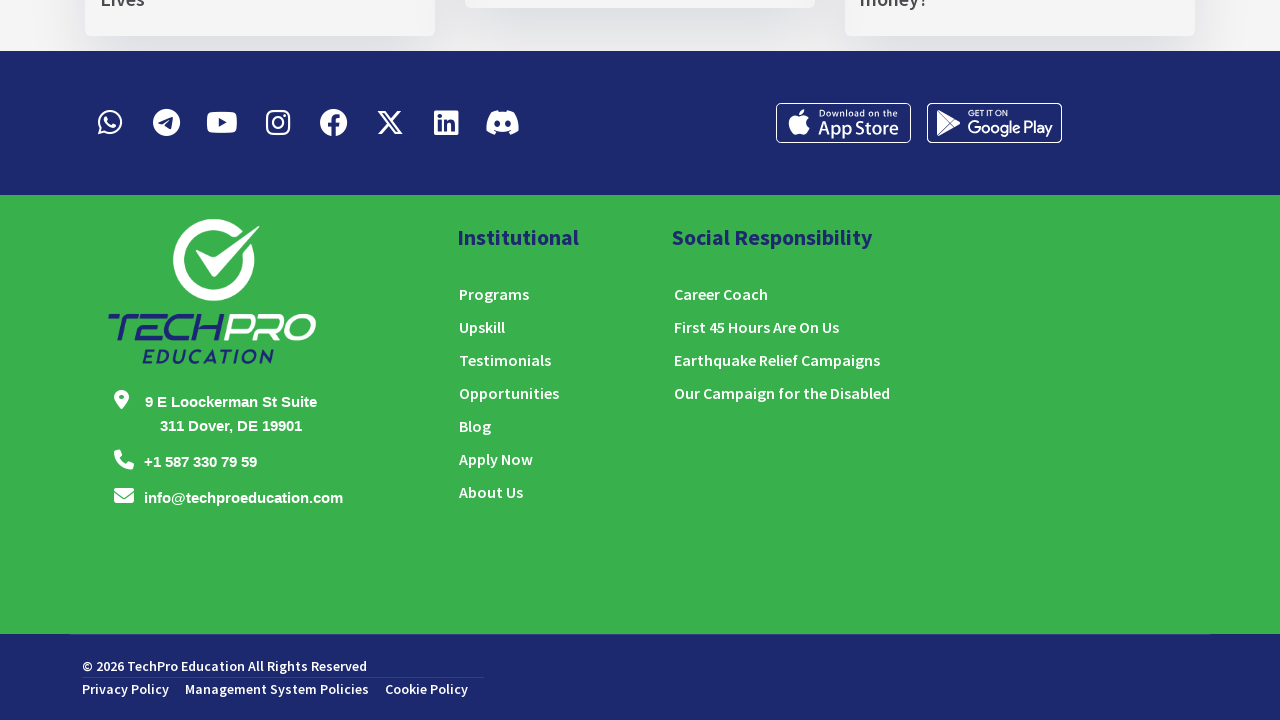

Pressed PageUp to scroll back up
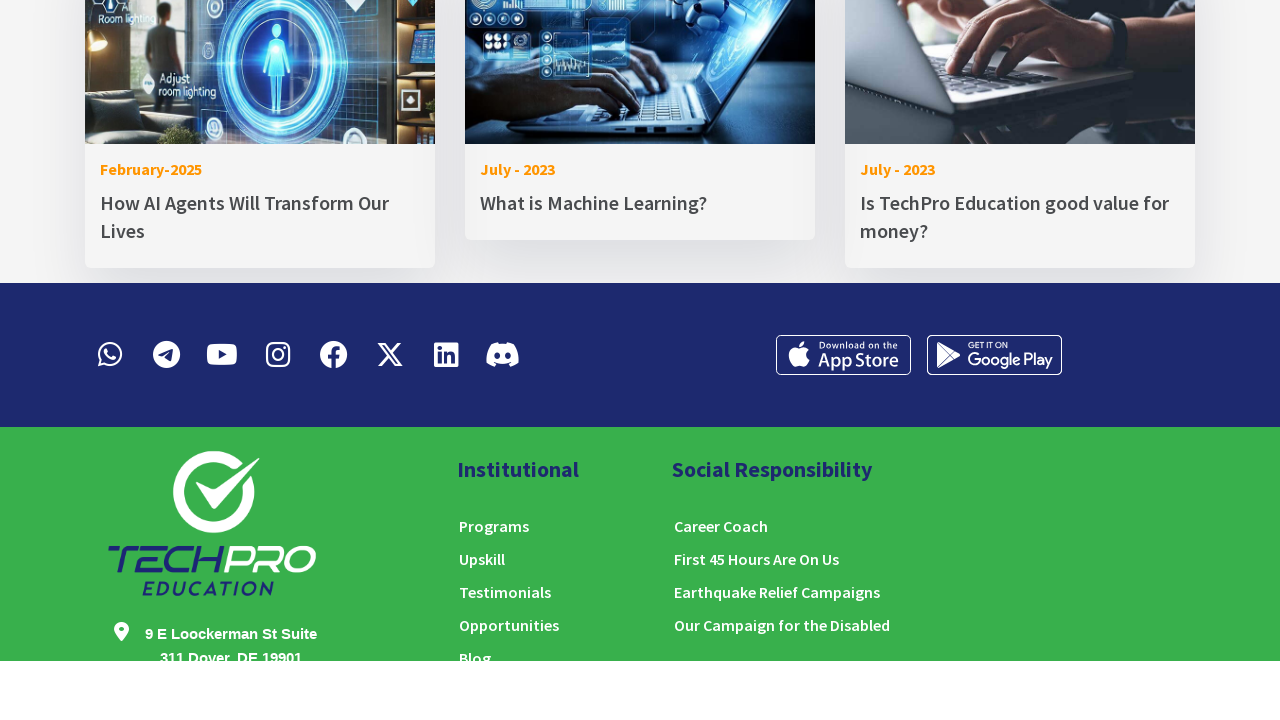

Waited 3 seconds after PageUp scroll
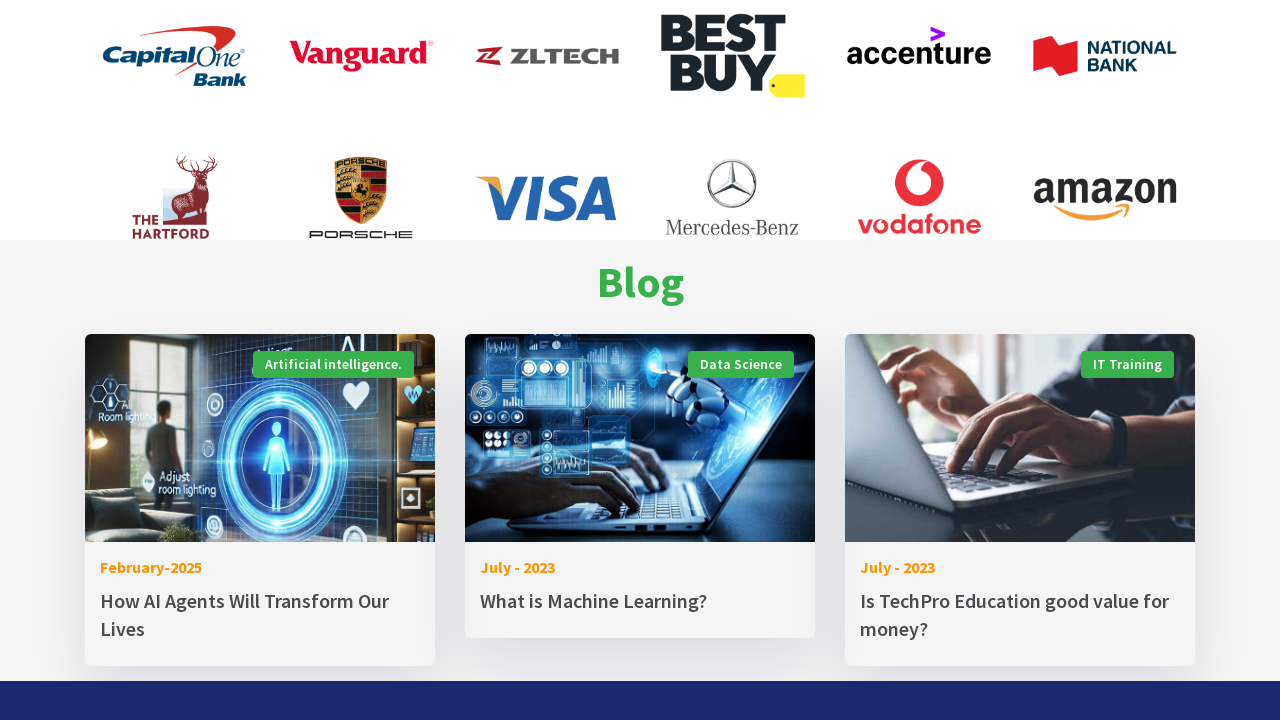

Pressed ArrowUp to scroll up slightly
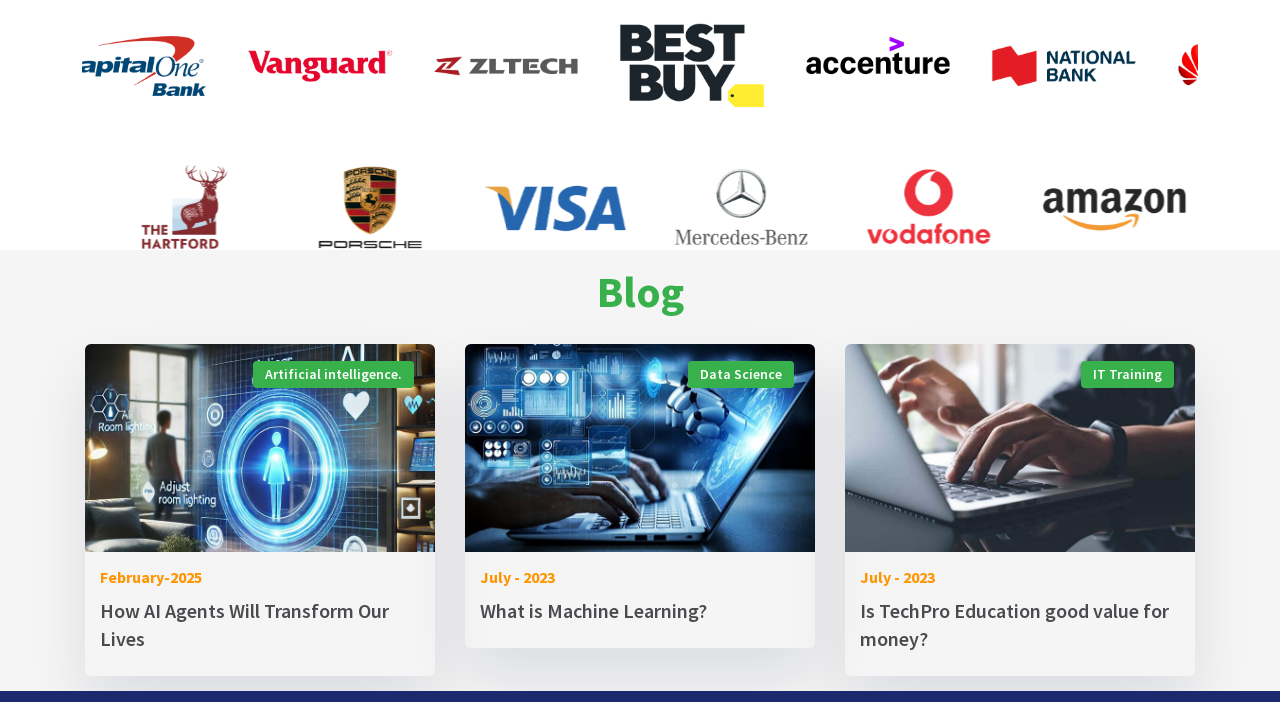

Waited 3 seconds after ArrowUp scroll
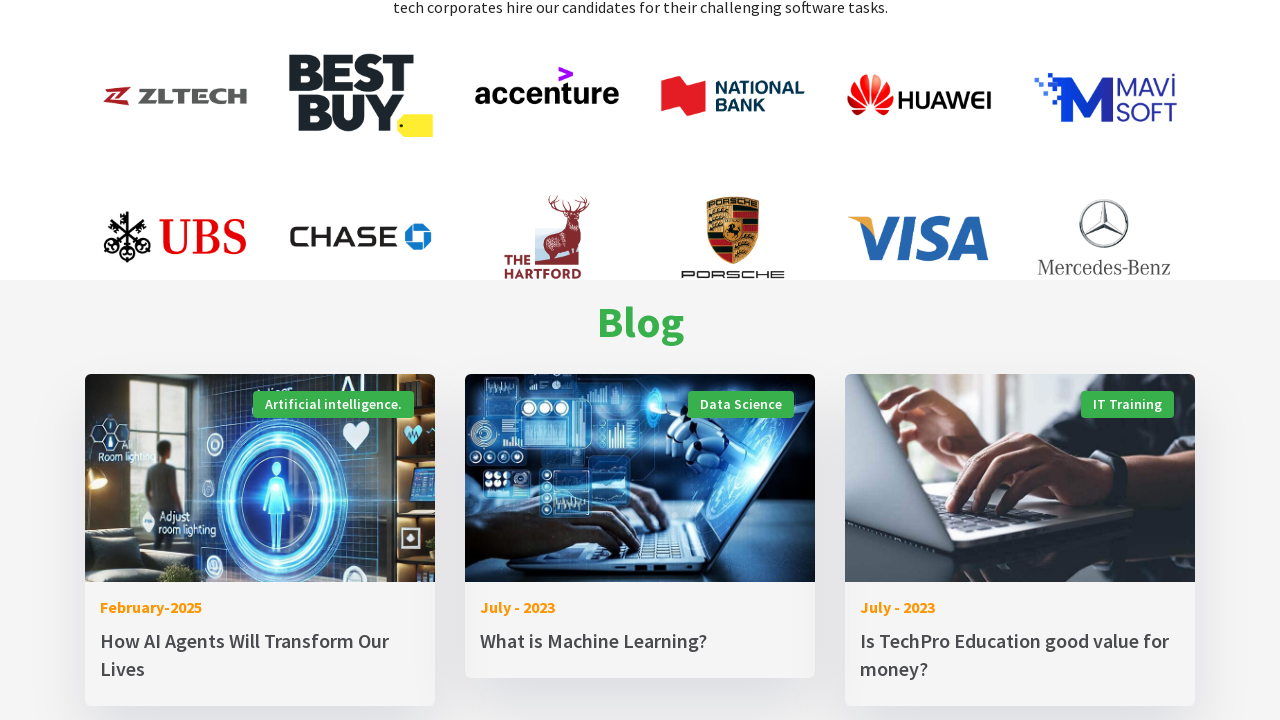

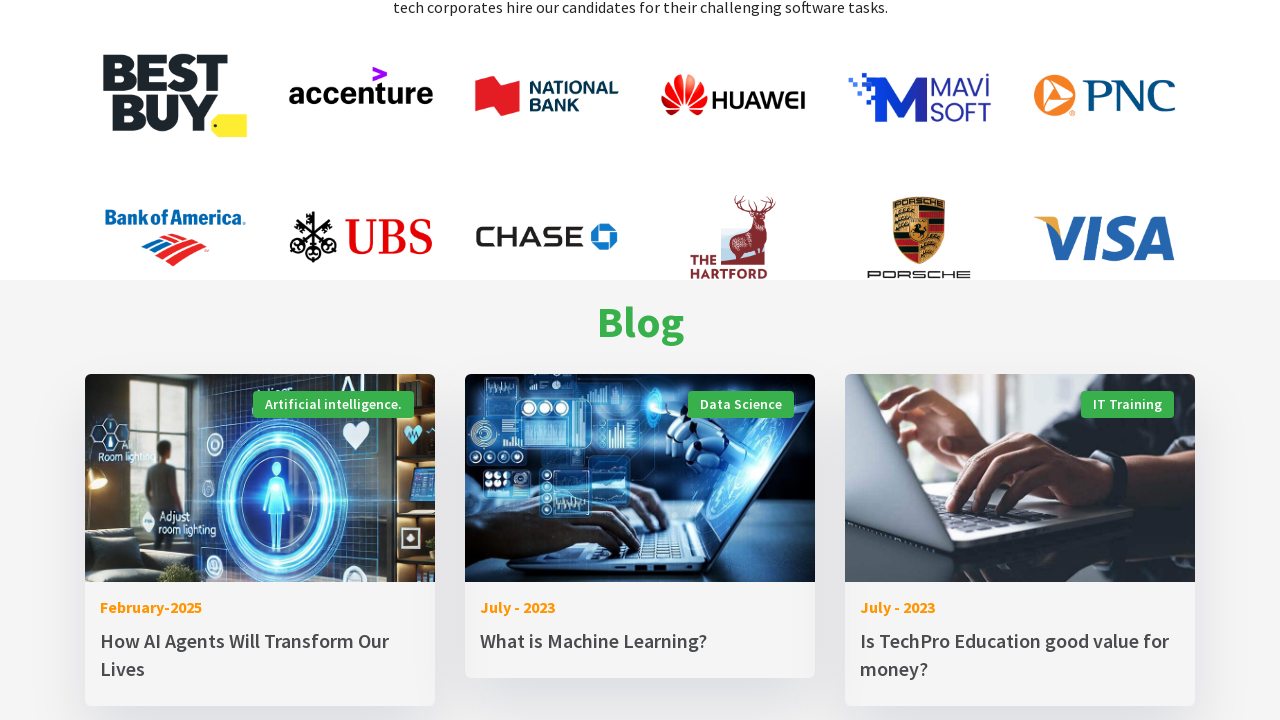